Tests the jQuery website search functionality by entering multiple concatenated names into the search input field

Starting URL: https://jquery.com/

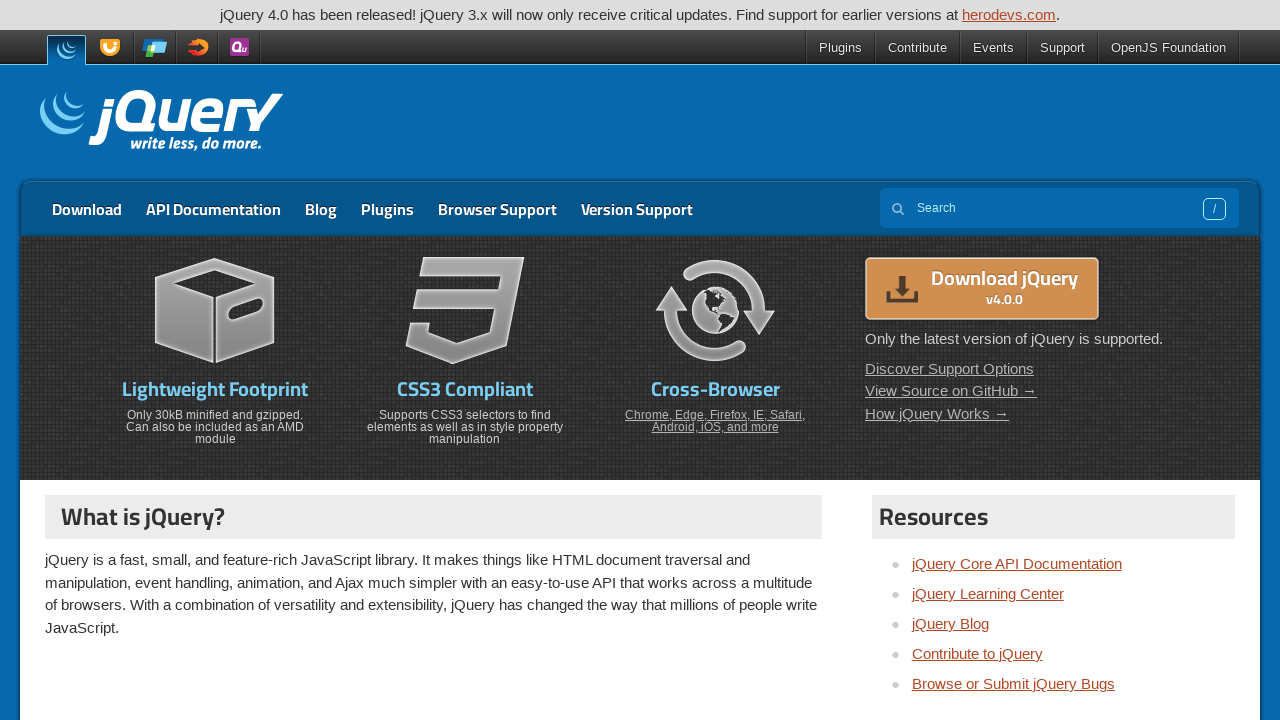

Filled search field with concatenated names 'Shubham Hitesh Rishikesh Pramod Vishal' on input[name='s']
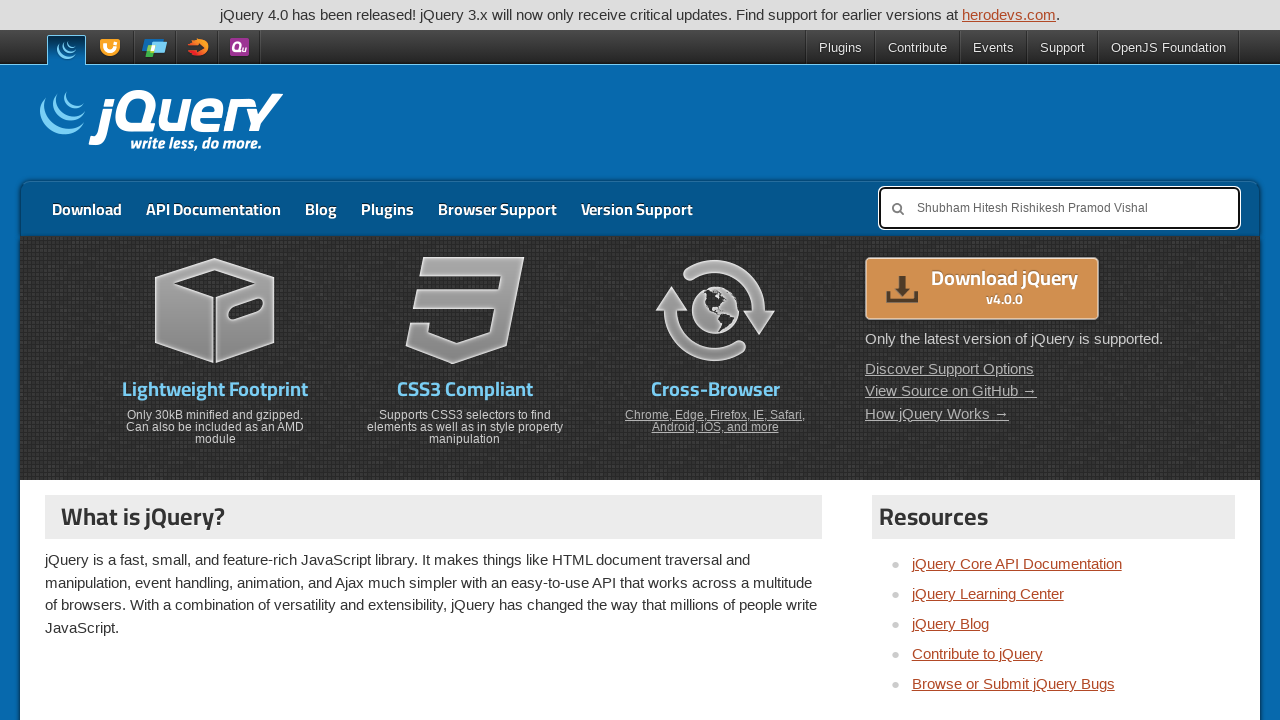

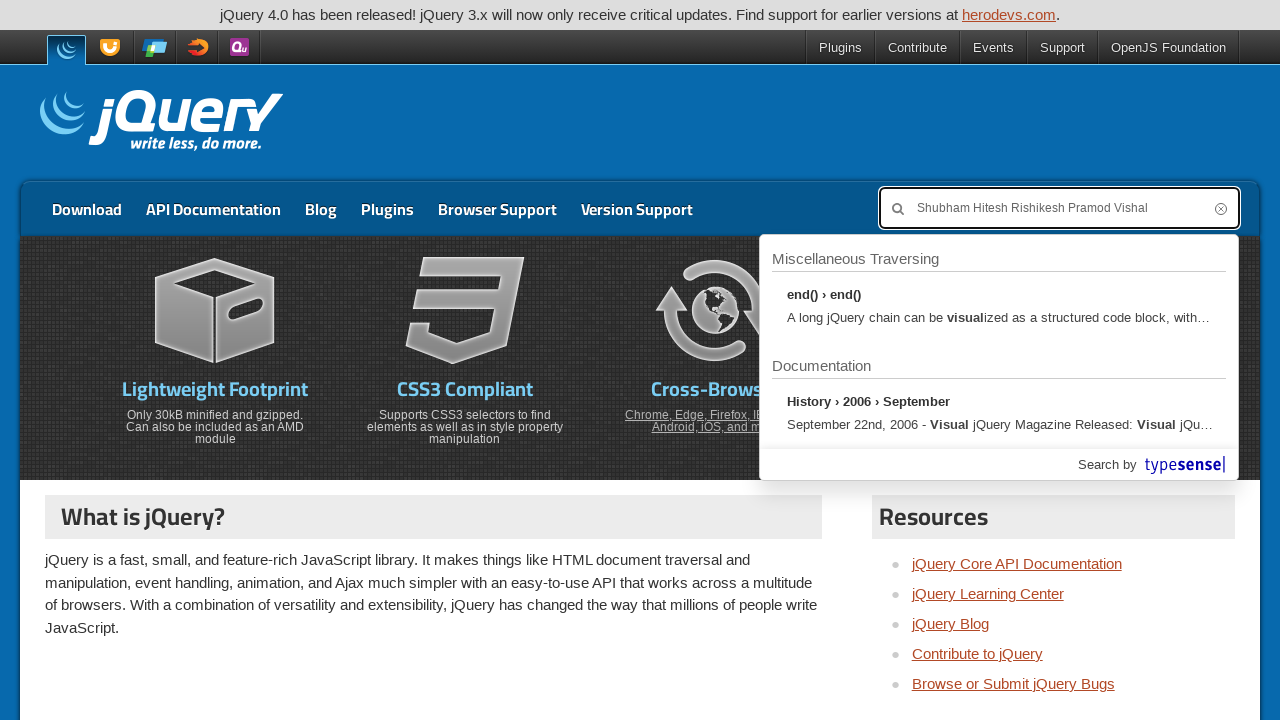